Tests drag-and-drop functionality by dragging a "Drag me" element and dropping it onto a "Drop here" target area, then verifies the text changes to "Dropped!"

Starting URL: https://demoqa.com/droppable

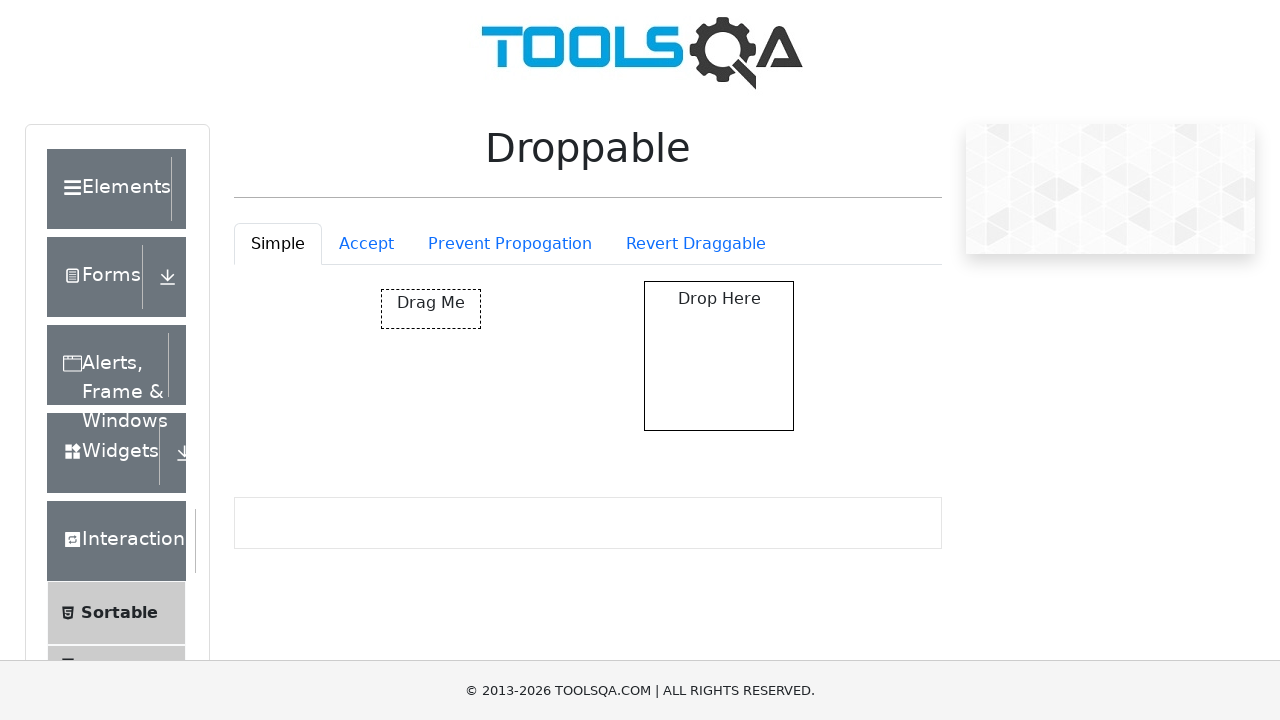

Located the draggable 'Drag me' element
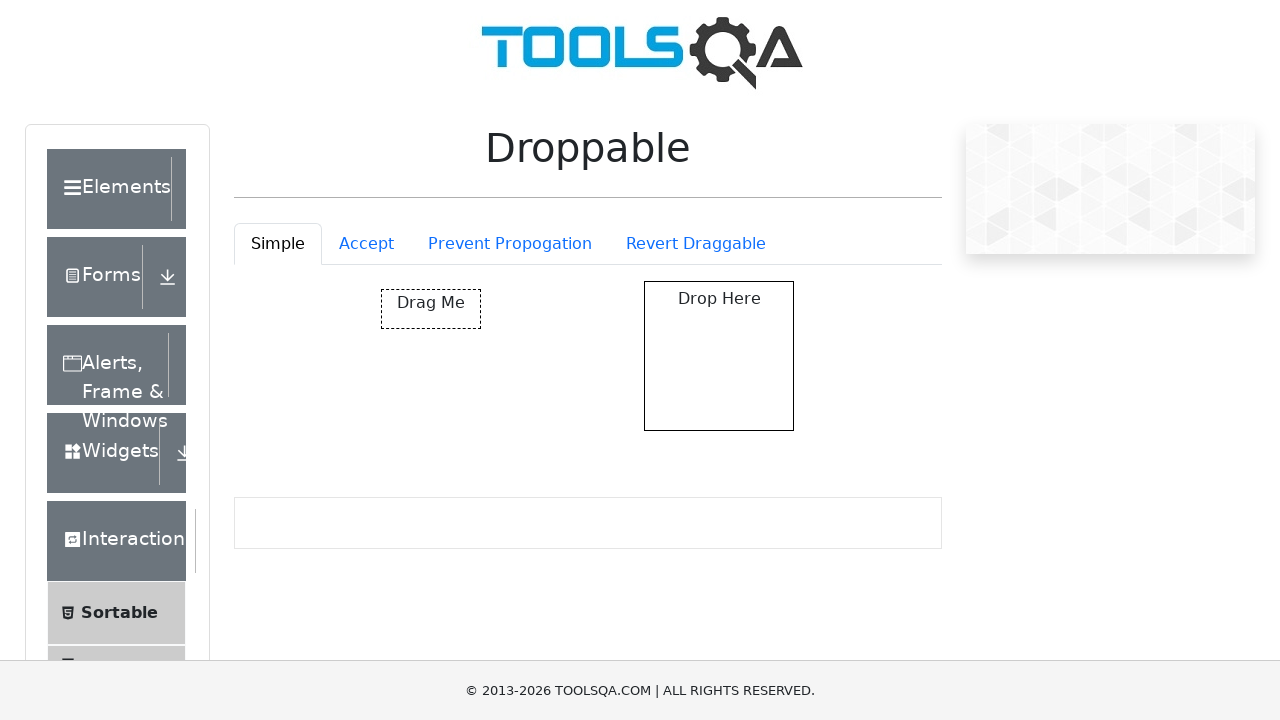

Located the droppable target area 'Drop here'
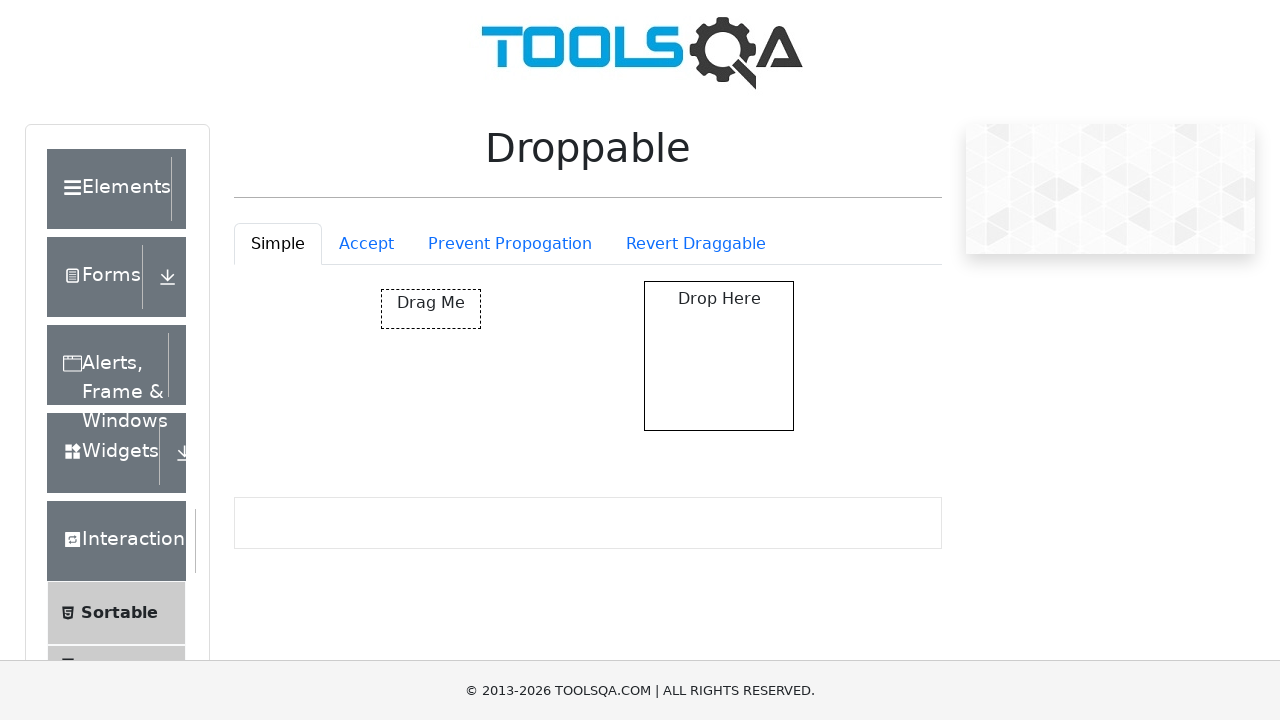

Dragged the 'Drag me' element onto the drop target area at (719, 356)
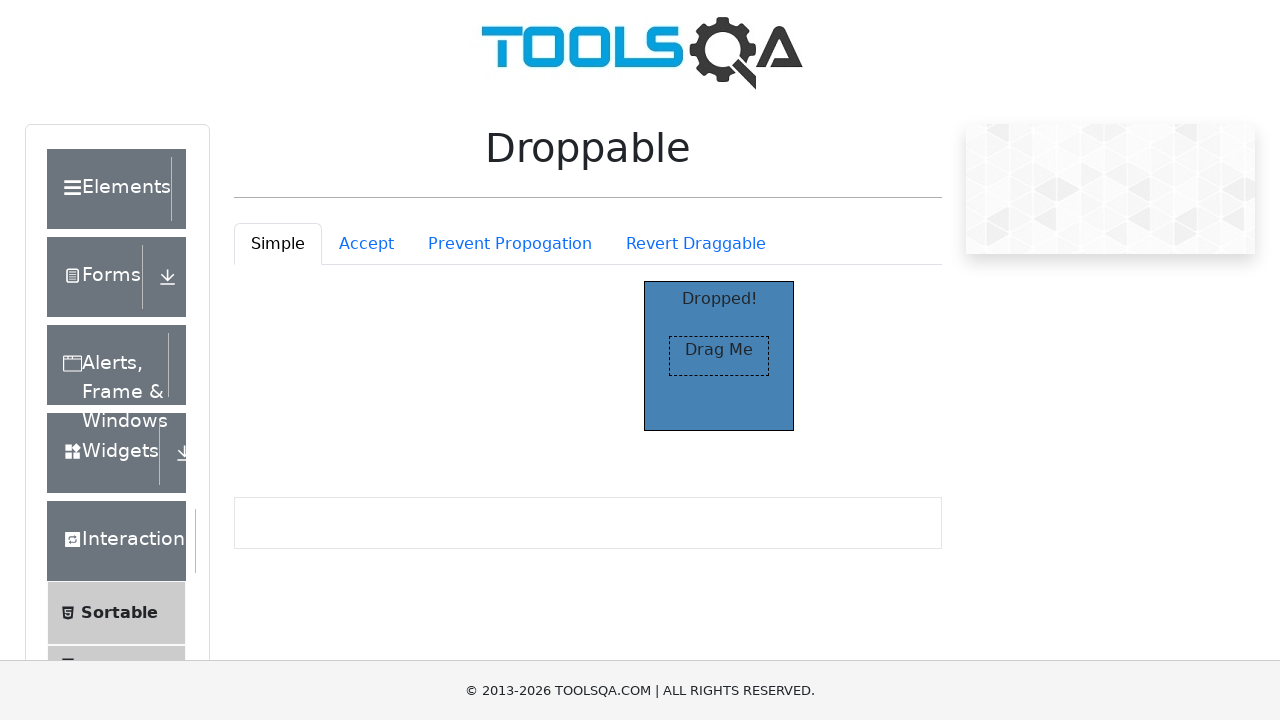

Located the 'Dropped!' text element
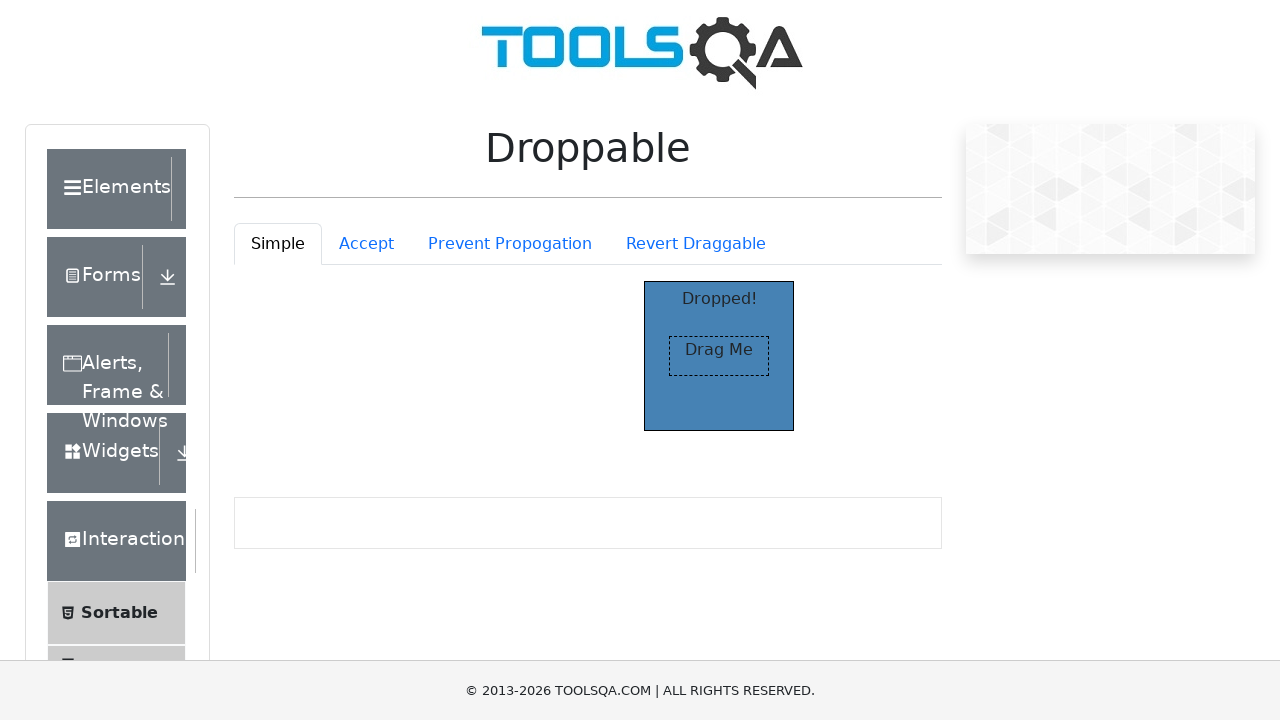

Verified that the target area text changed to 'Dropped!' after drop
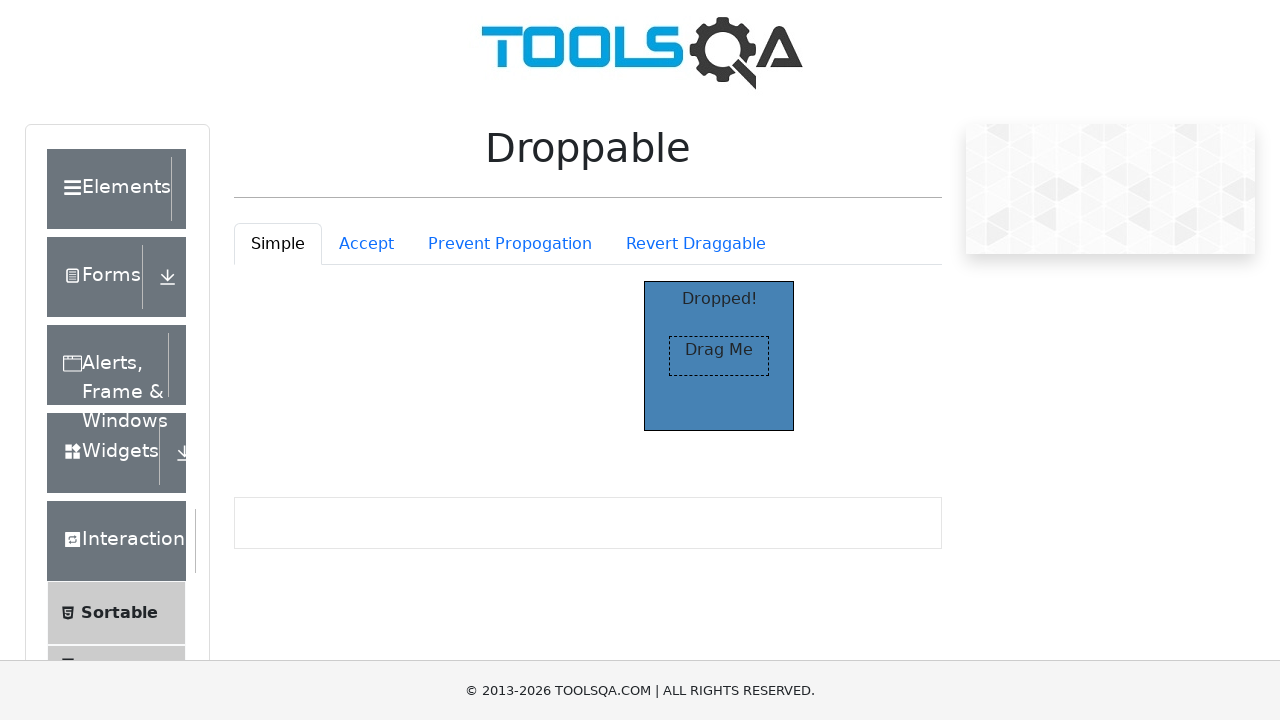

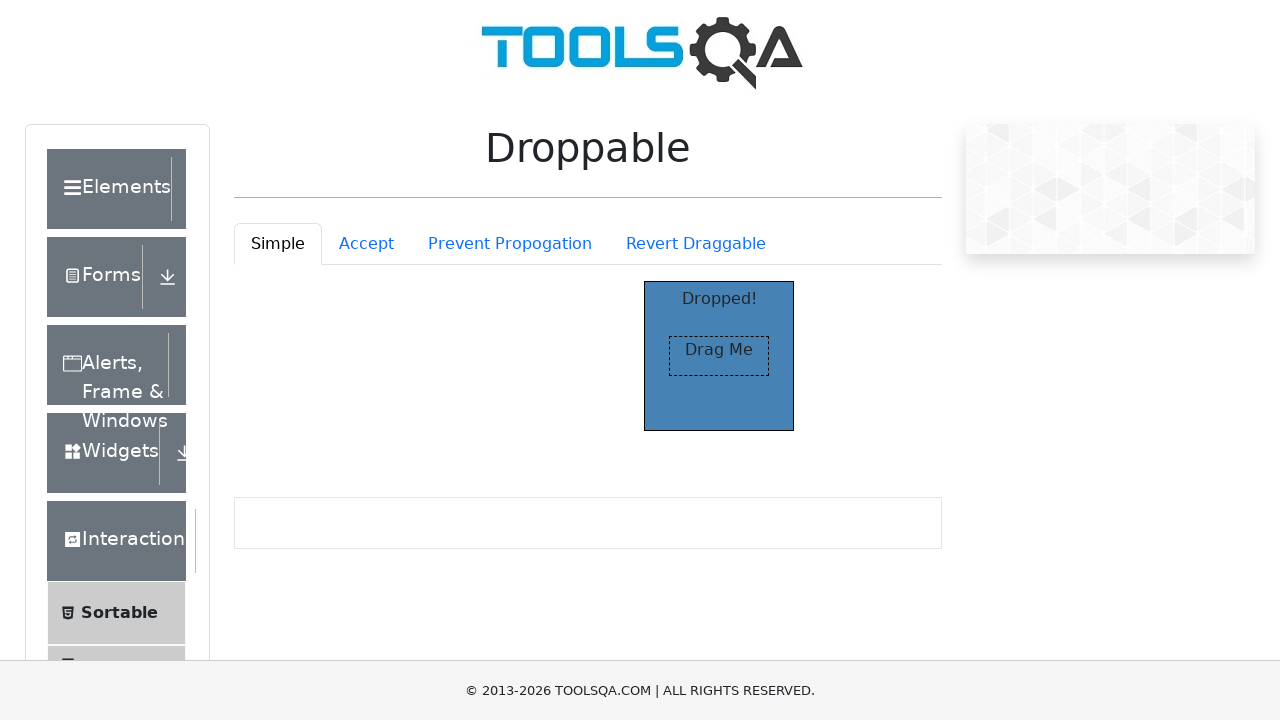